Tests a text box form by filling and submitting it multiple times with different user information

Starting URL: https://demoqa.com/text-box

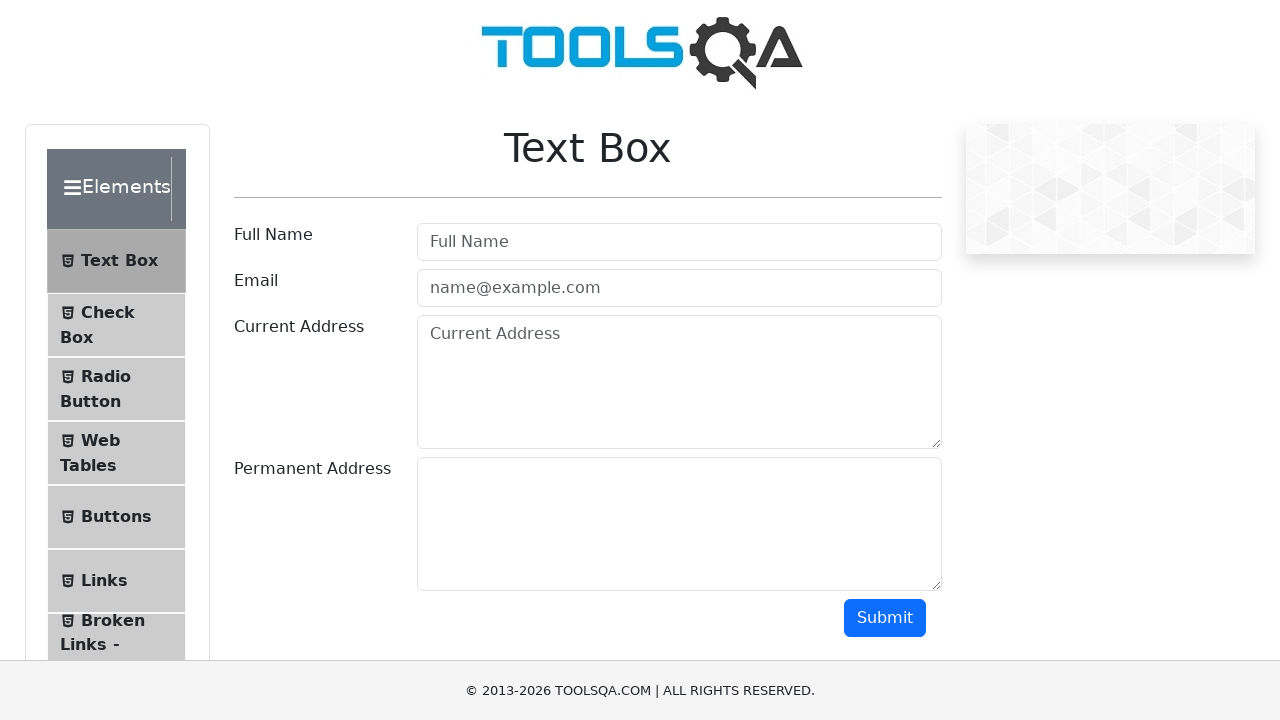

Filled userName field with 'Korisnik1' (iteration 1) on #userName
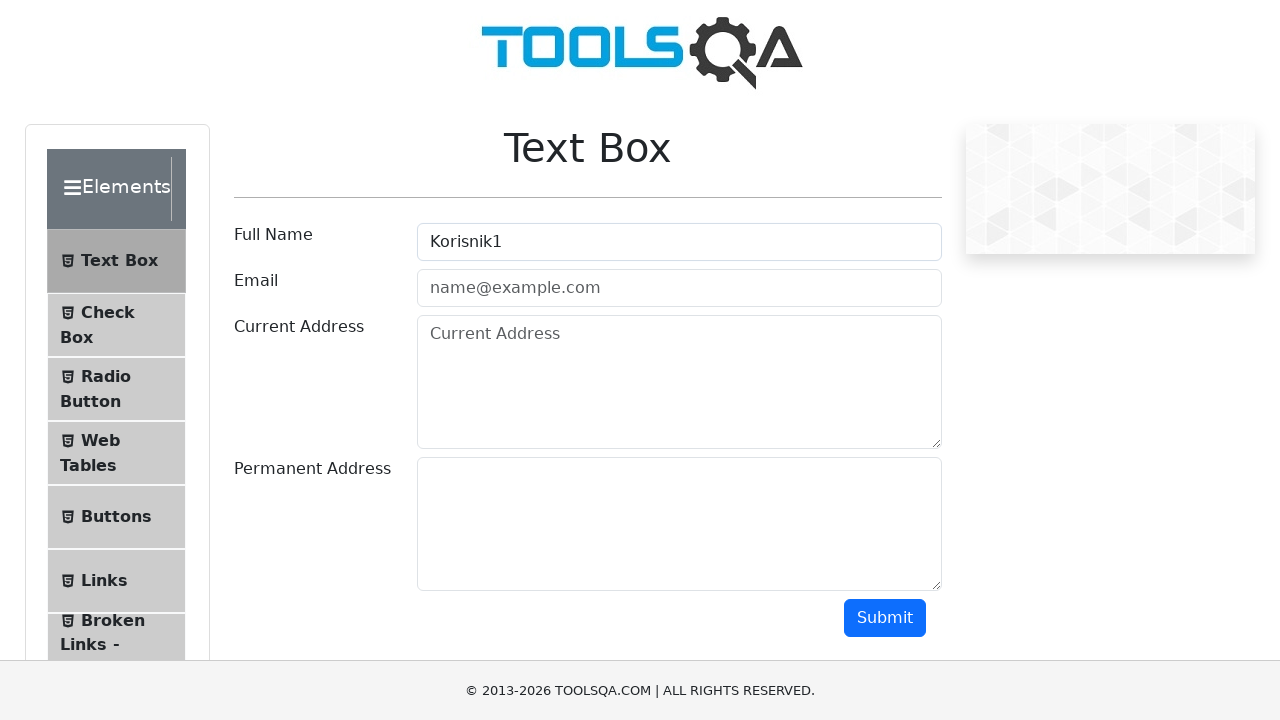

Filled userEmail field with 'velja1@gmail.com' (iteration 1) on #userEmail
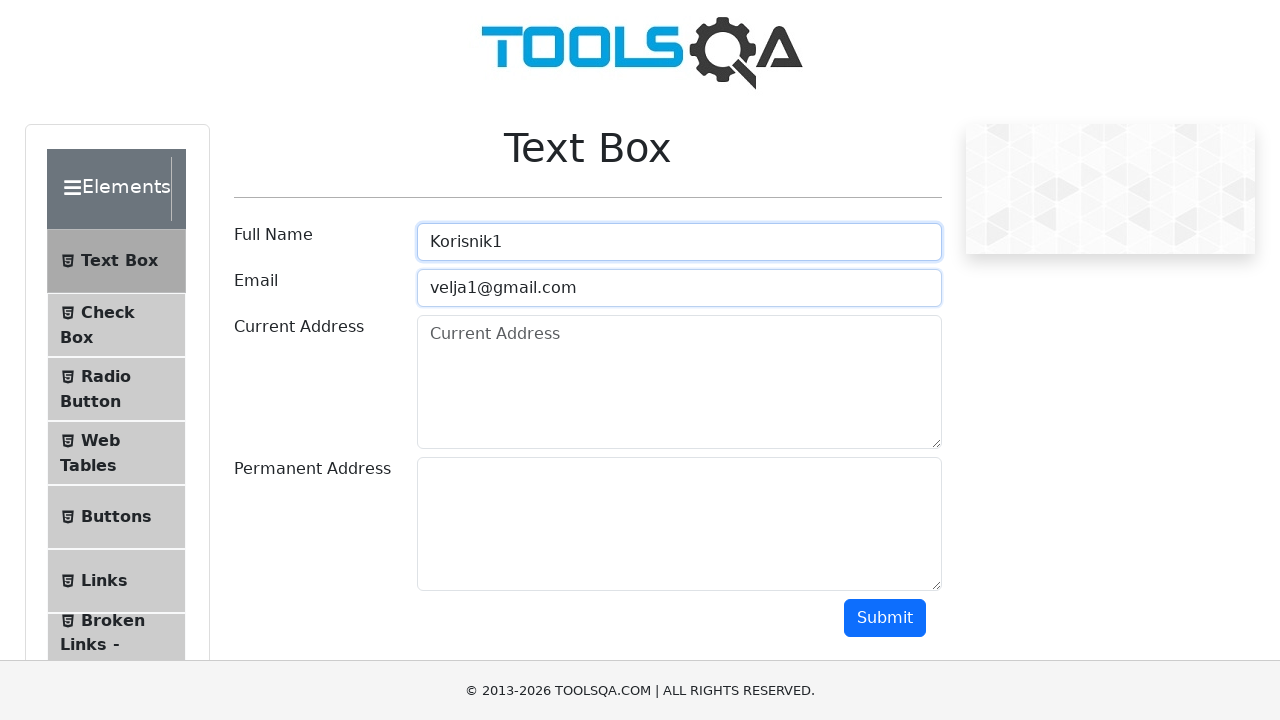

Filled currentAddress field with 'Adresa 1' (iteration 1) on #currentAddress
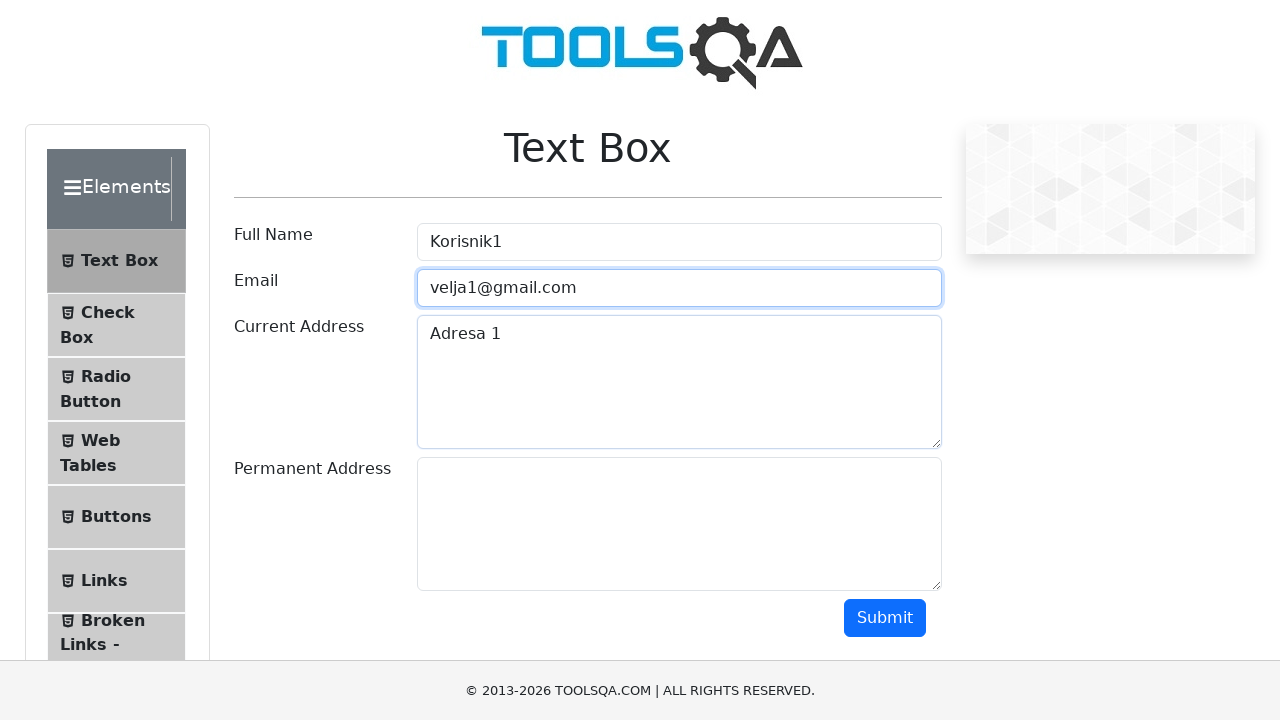

Filled permanentAddress field with 'Stalna adresa 1' (iteration 1) on #permanentAddress
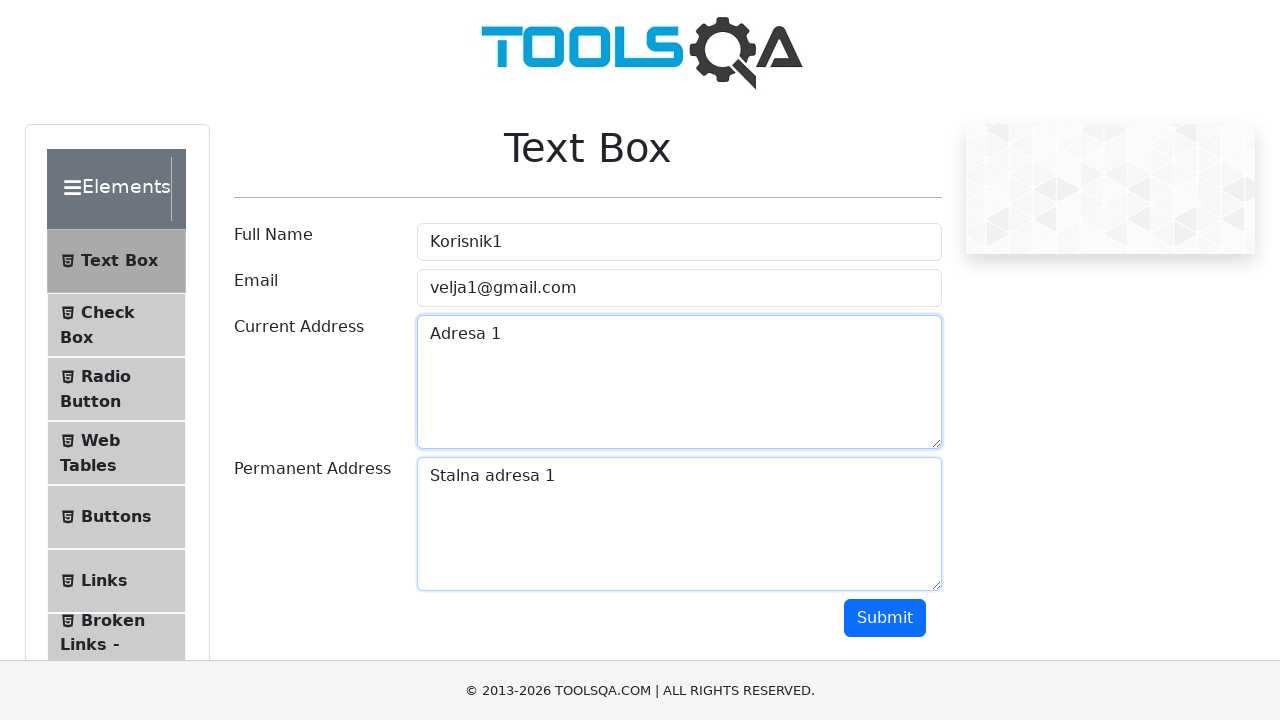

Clicked submit button (iteration 1) at (885, 618) on #submit
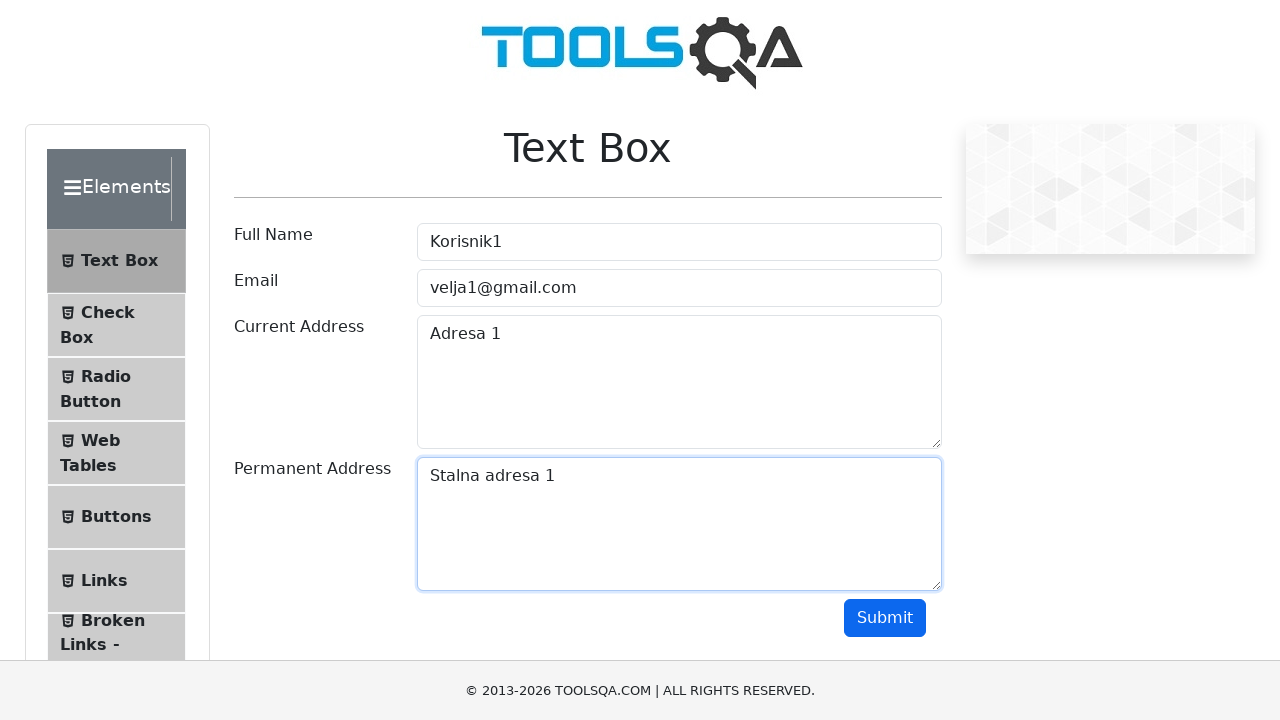

Waited for 2 seconds (iteration 1)
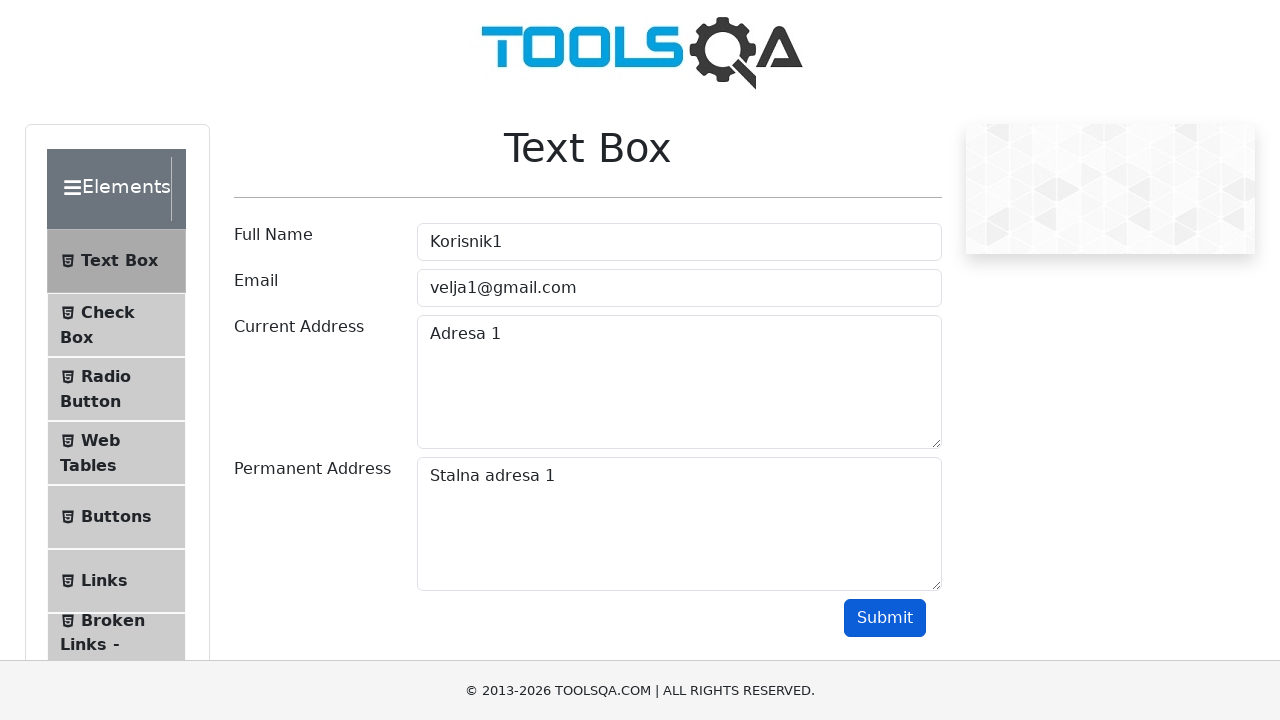

Reloaded page for next iteration 2
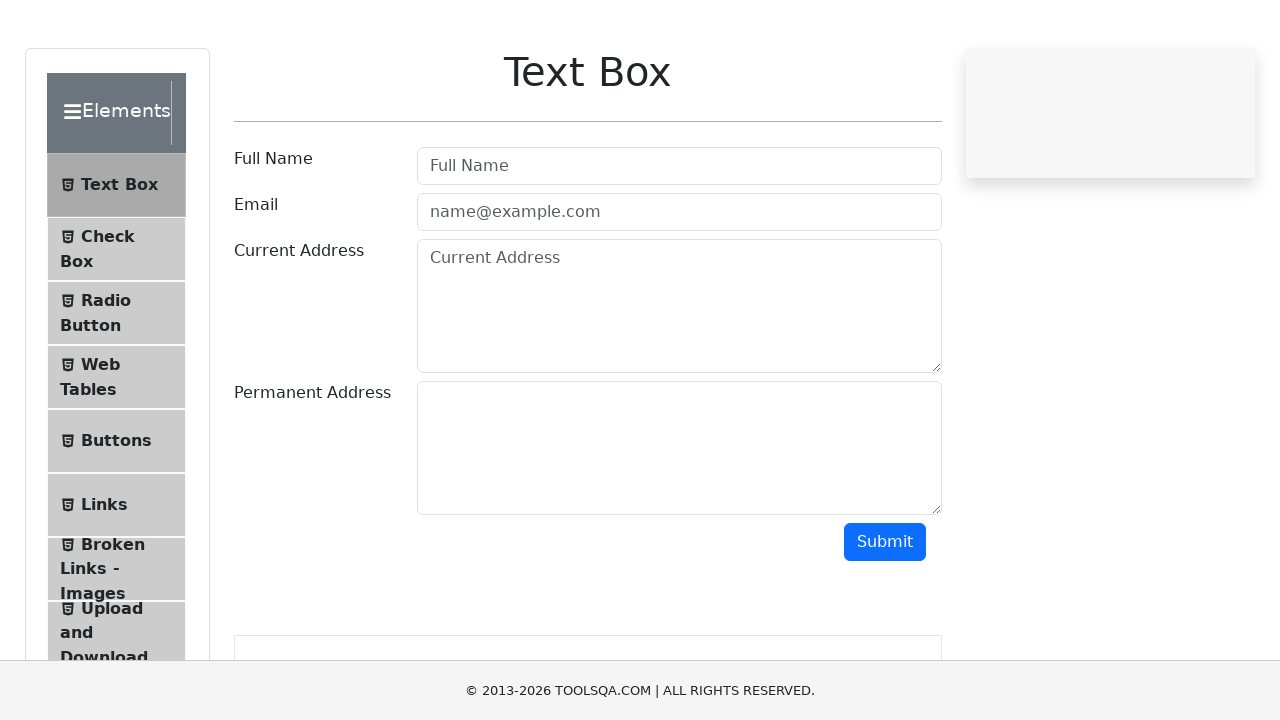

Filled userName field with 'Korisnik2' (iteration 2) on #userName
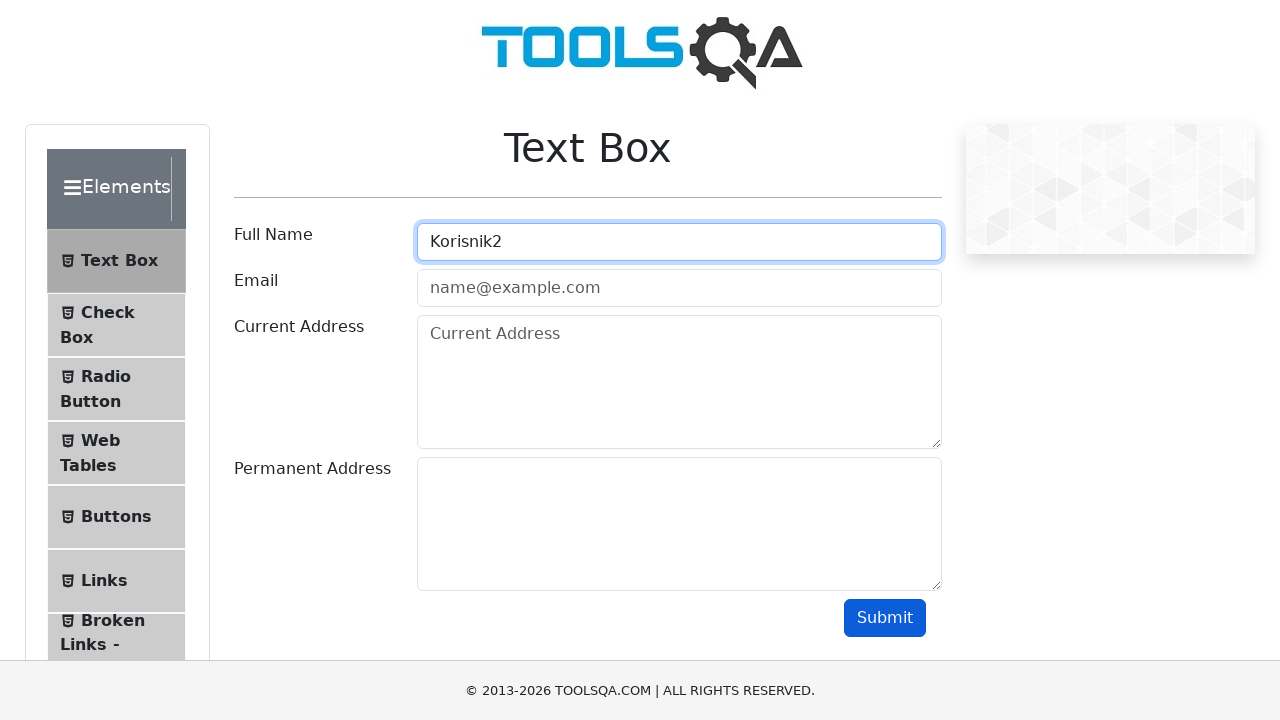

Filled userEmail field with 'velja2@gmail.com' (iteration 2) on #userEmail
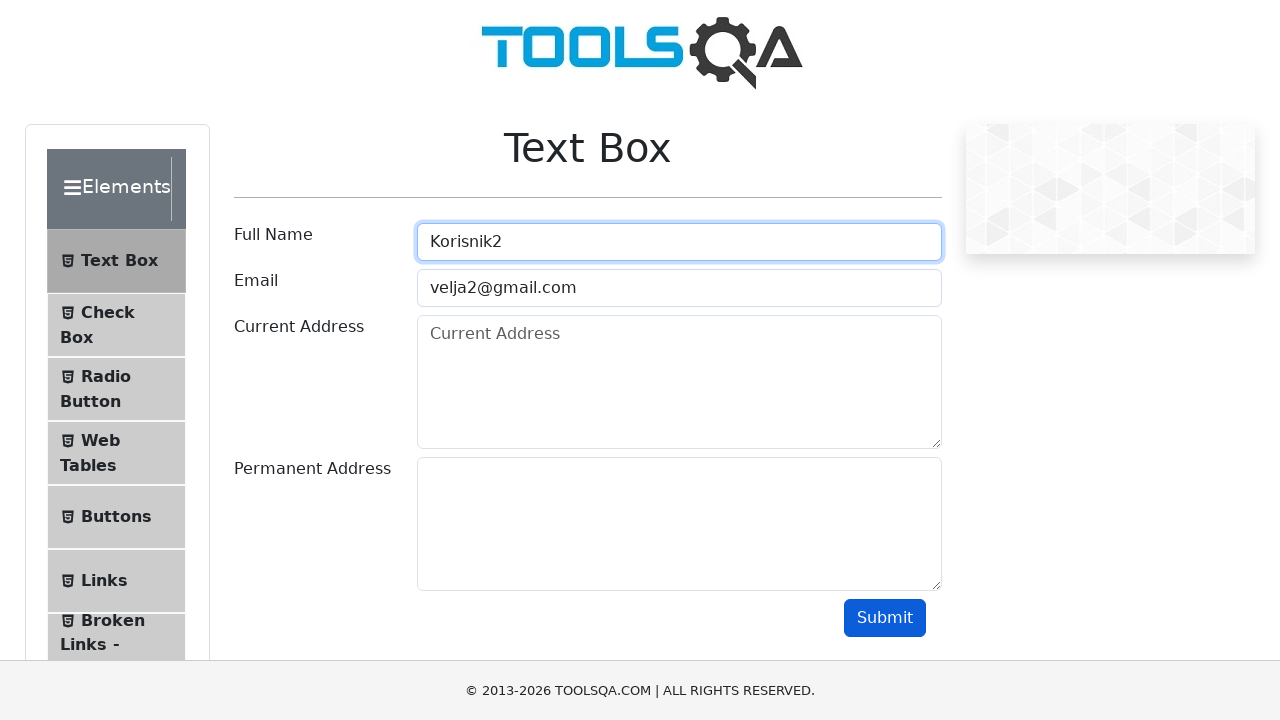

Filled currentAddress field with 'Adresa 2' (iteration 2) on #currentAddress
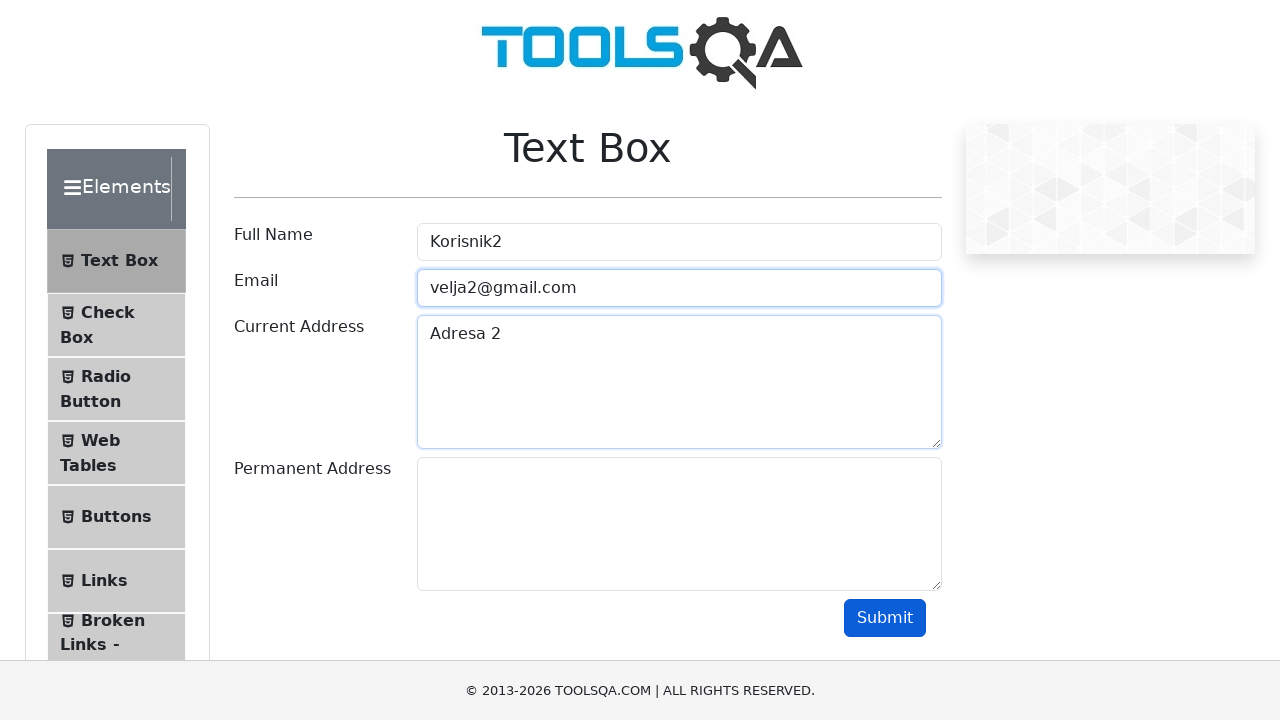

Filled permanentAddress field with 'Stalna adresa 2' (iteration 2) on #permanentAddress
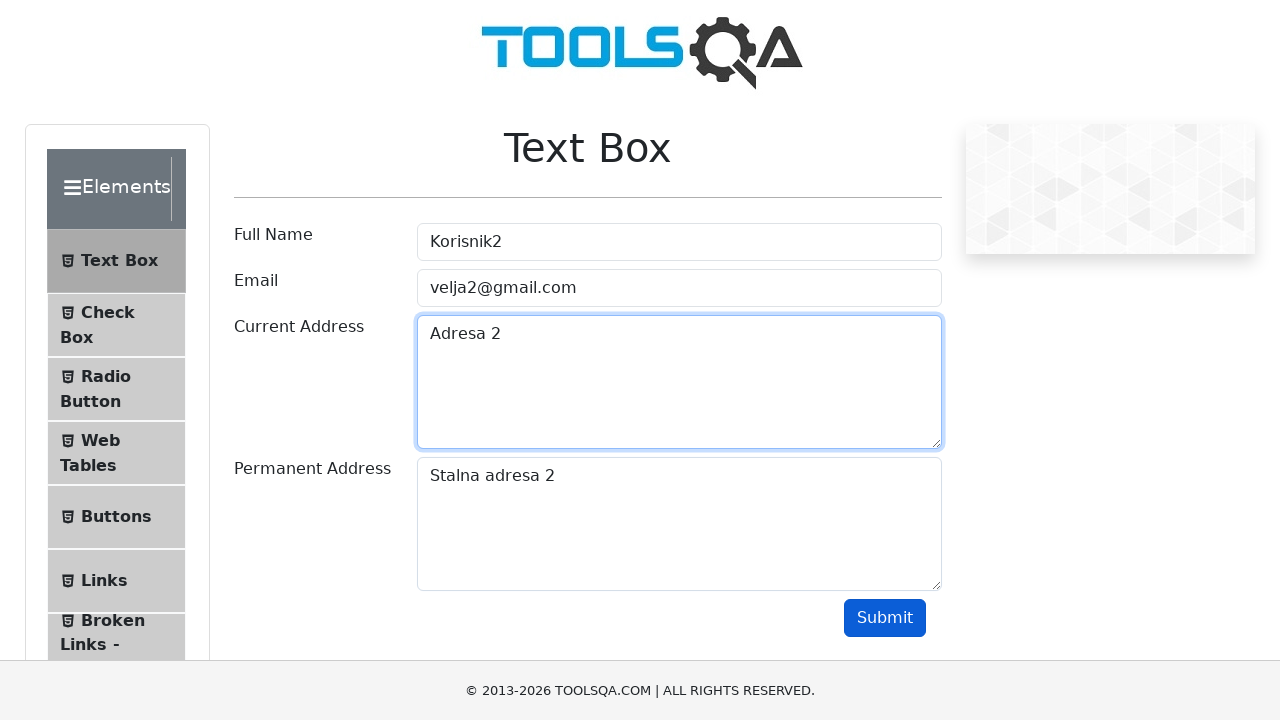

Clicked submit button (iteration 2) at (885, 618) on #submit
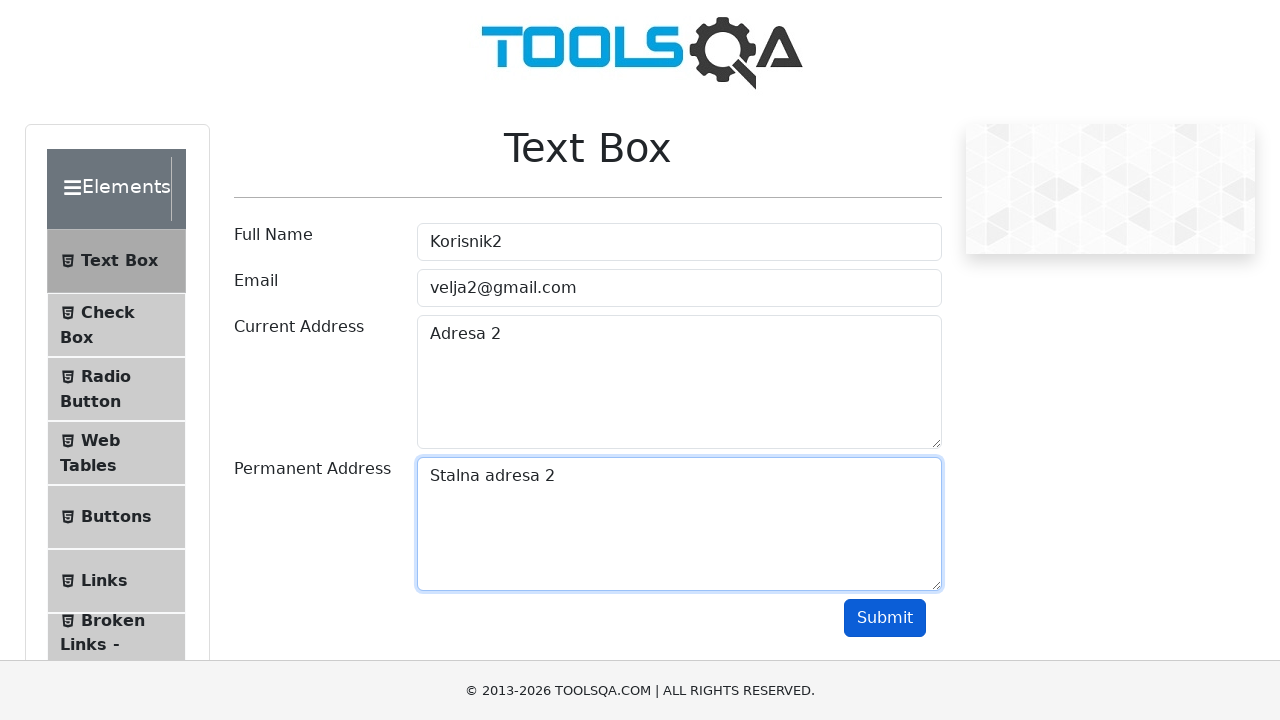

Waited for 2 seconds (iteration 2)
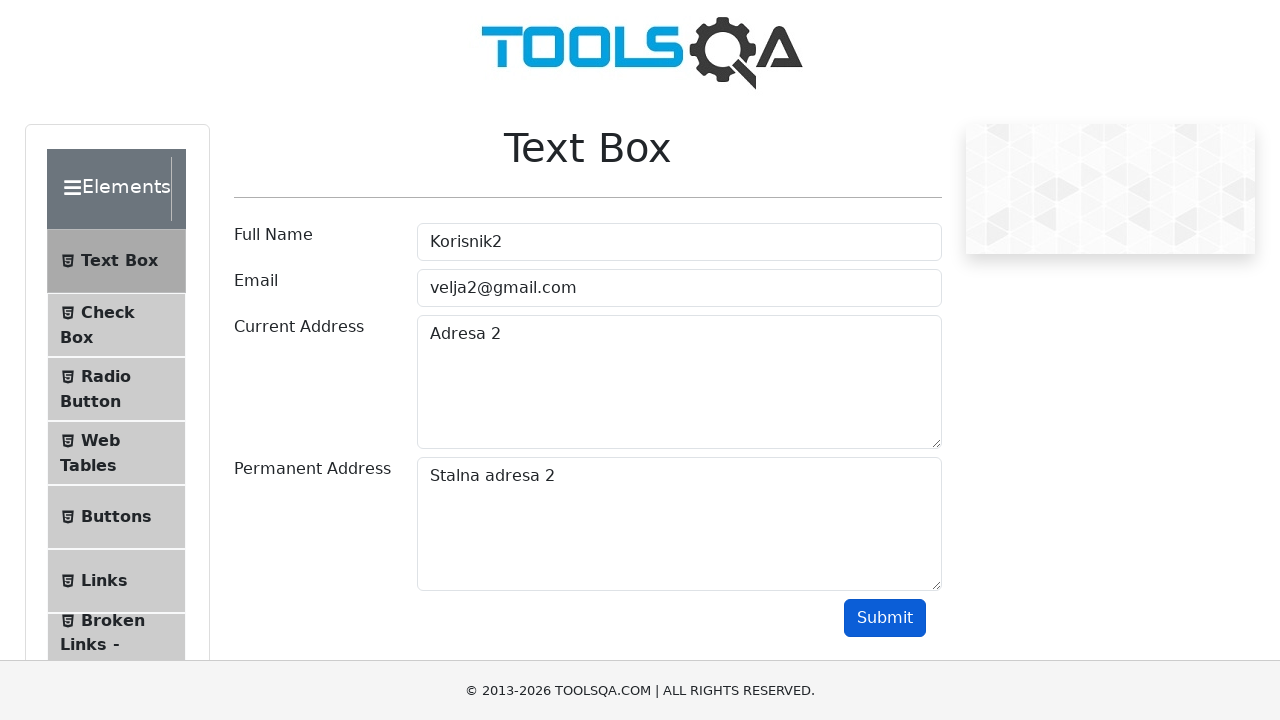

Reloaded page for next iteration 3
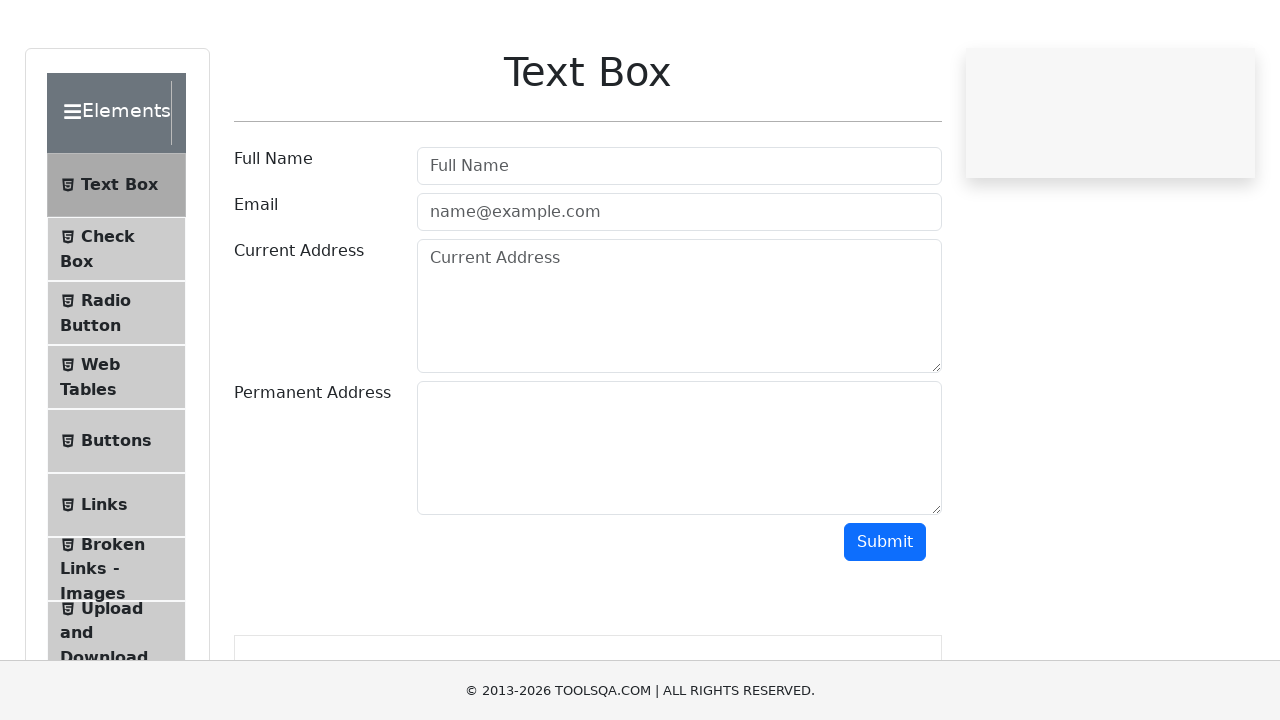

Filled userName field with 'Korisnik3' (iteration 3) on #userName
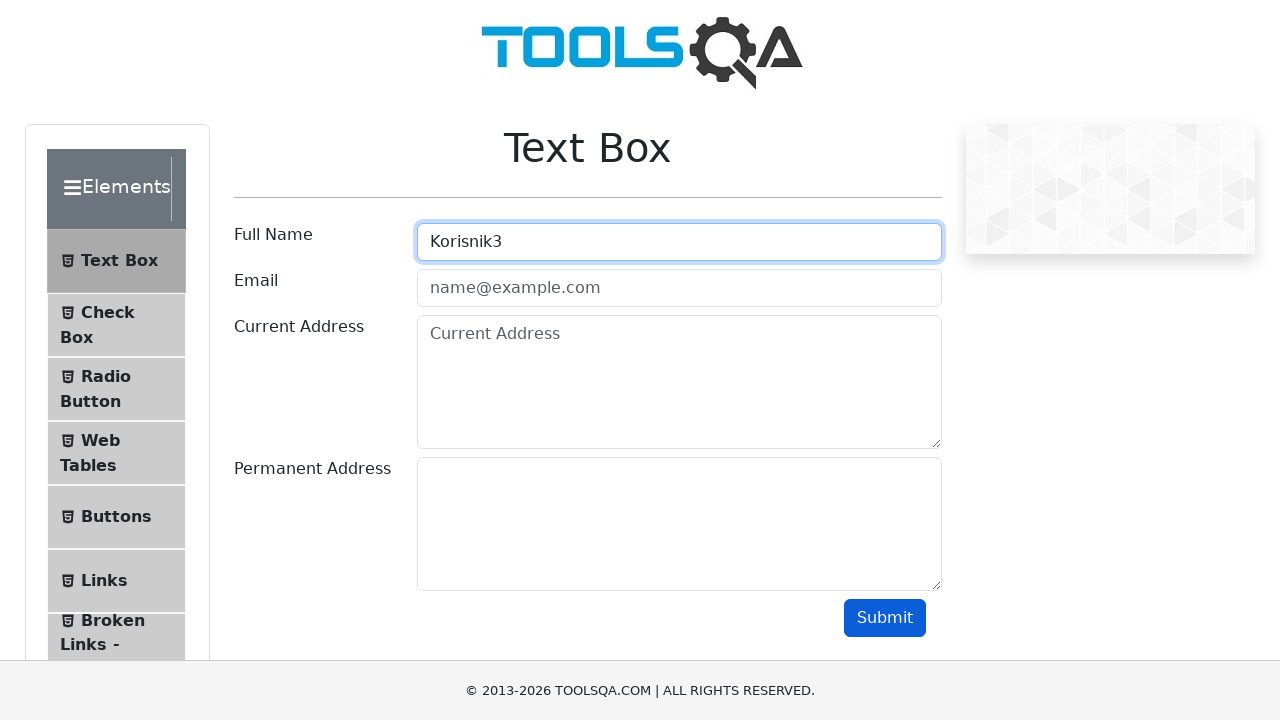

Filled userEmail field with 'velja3@gmail.com' (iteration 3) on #userEmail
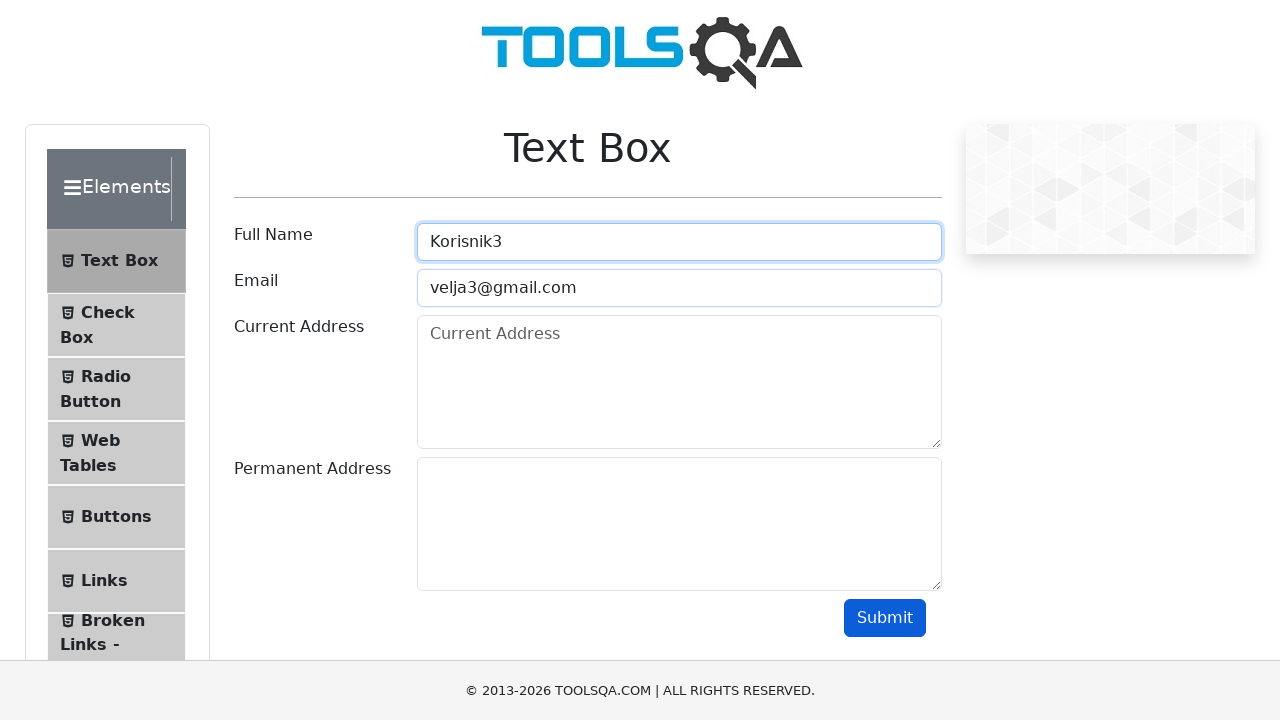

Filled currentAddress field with 'Adresa 3' (iteration 3) on #currentAddress
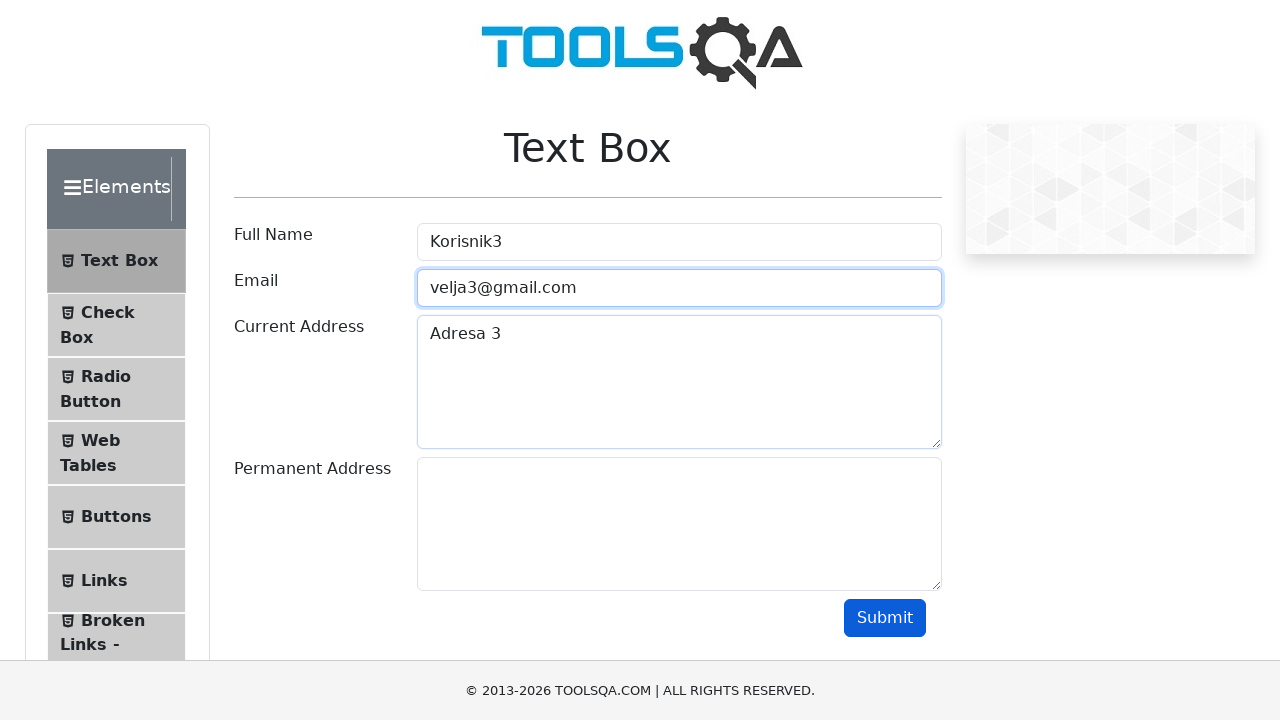

Filled permanentAddress field with 'Stalna adresa 3' (iteration 3) on #permanentAddress
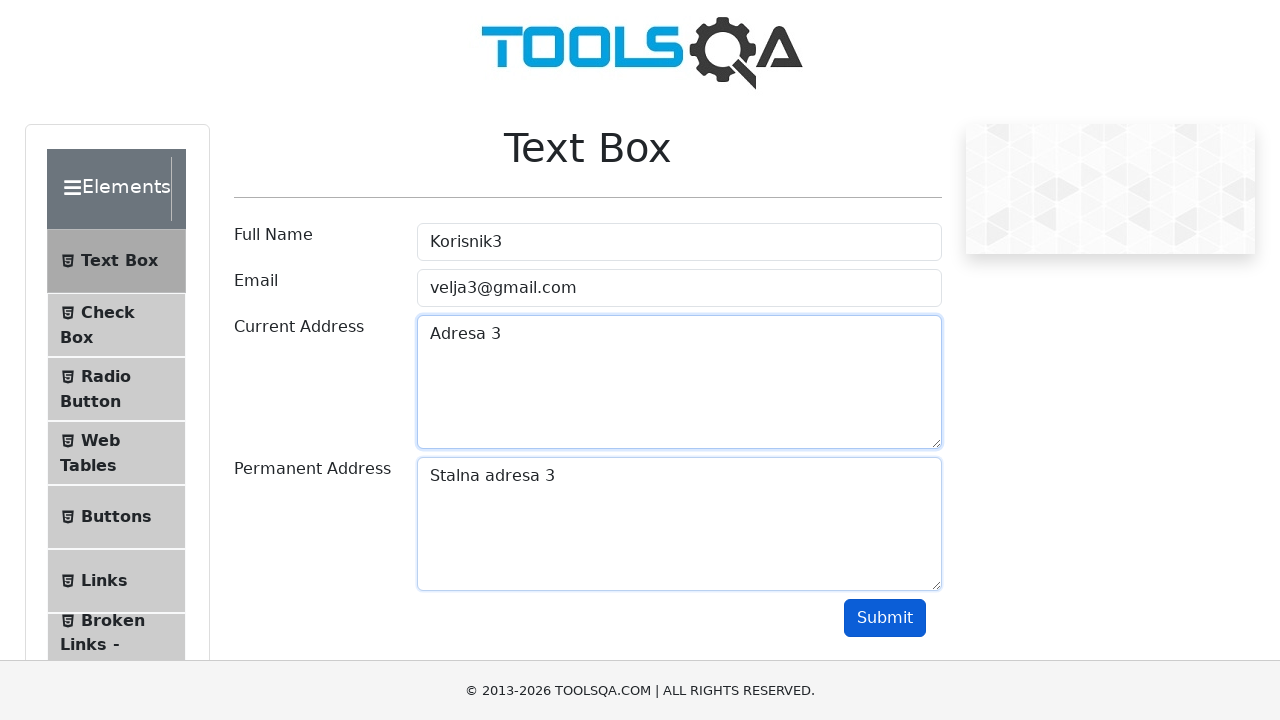

Clicked submit button (iteration 3) at (885, 618) on #submit
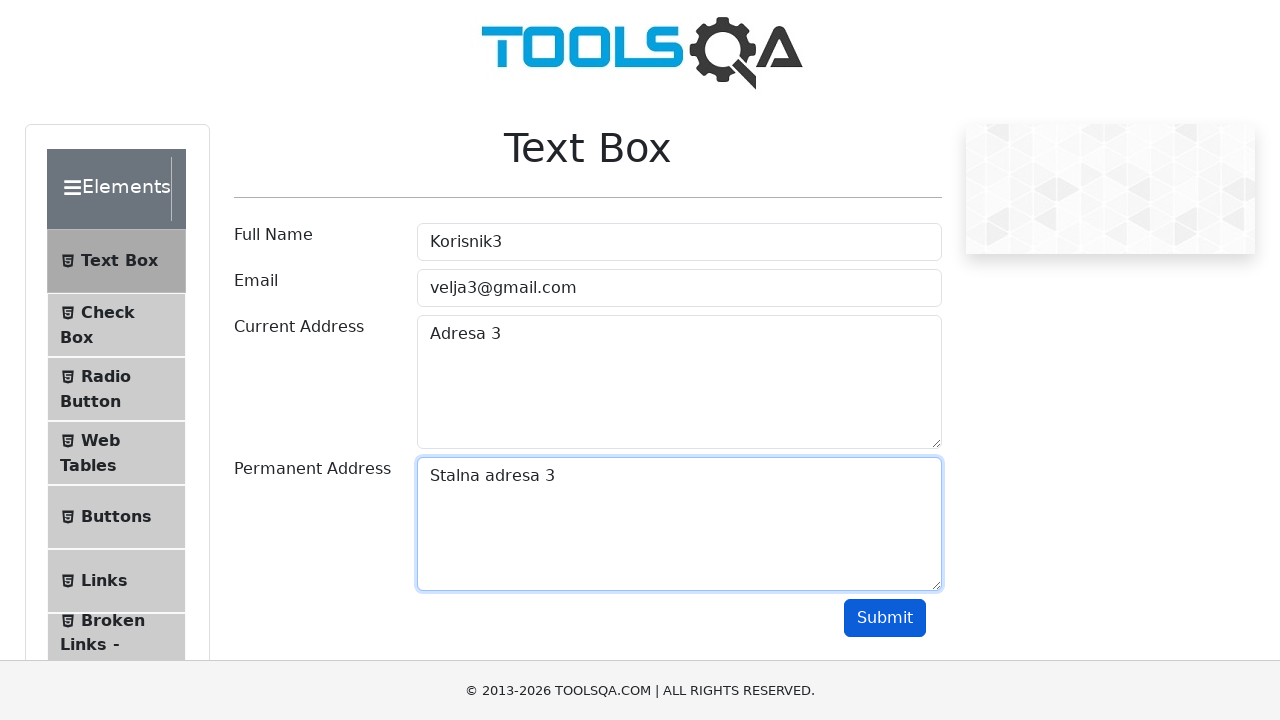

Waited for 2 seconds (iteration 3)
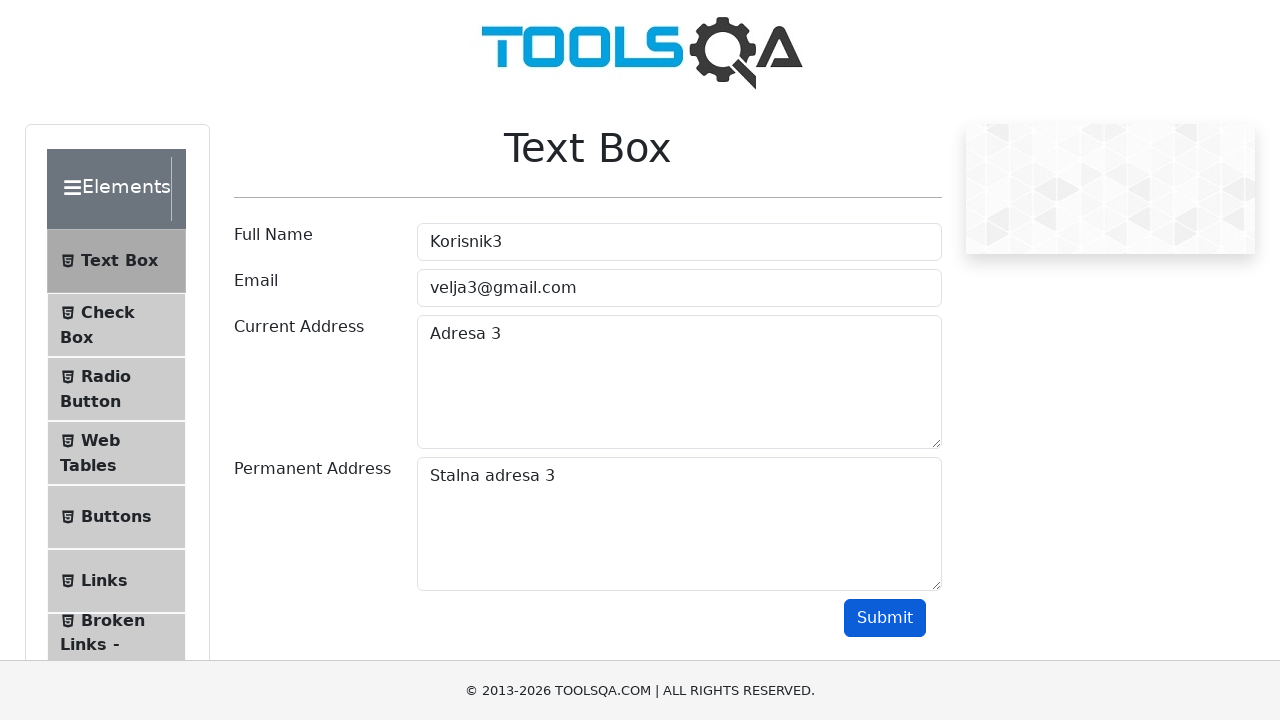

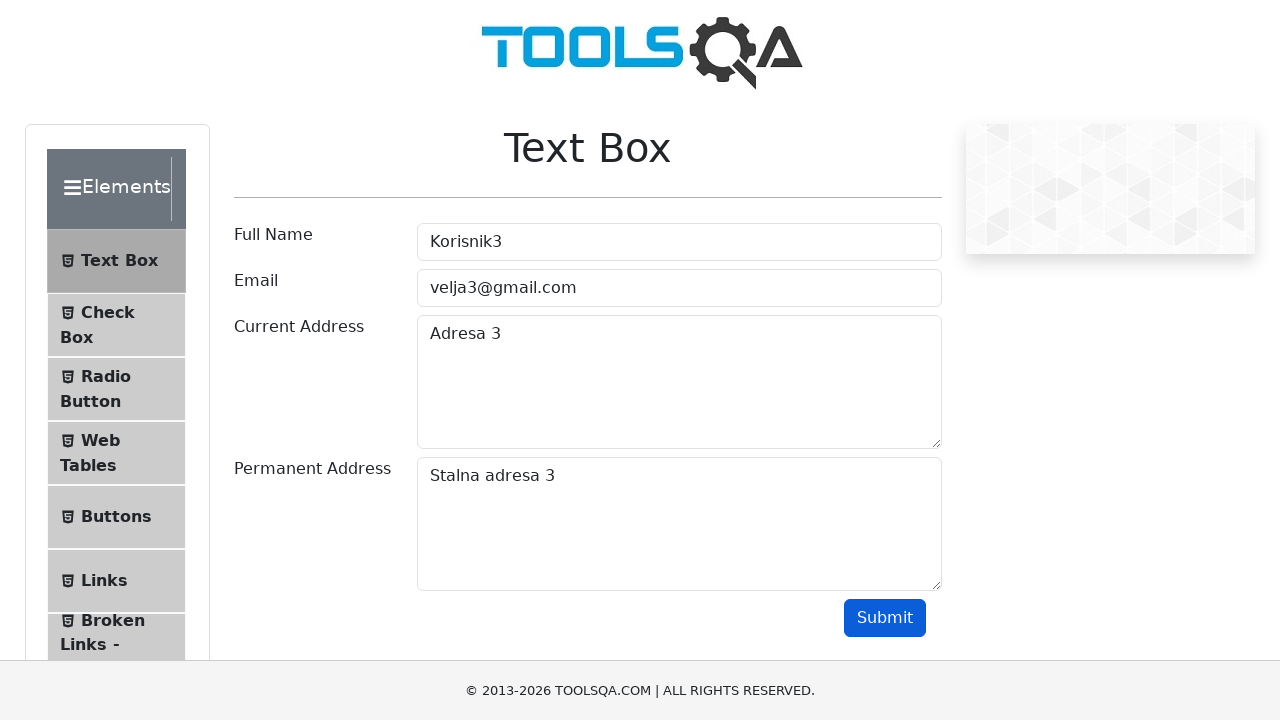